Tests the login form validation by submitting empty username and password fields and verifying the error message is displayed

Starting URL: https://www.saucedemo.com/

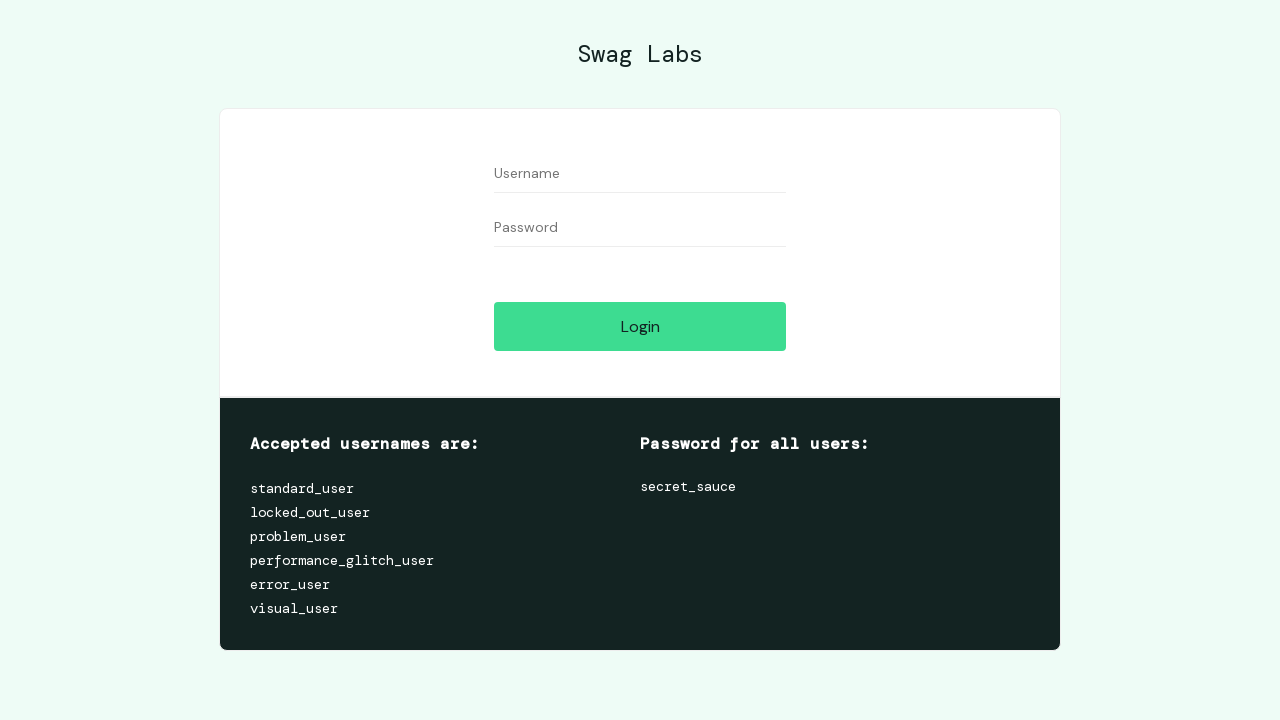

Navigated to Sauce Demo login page
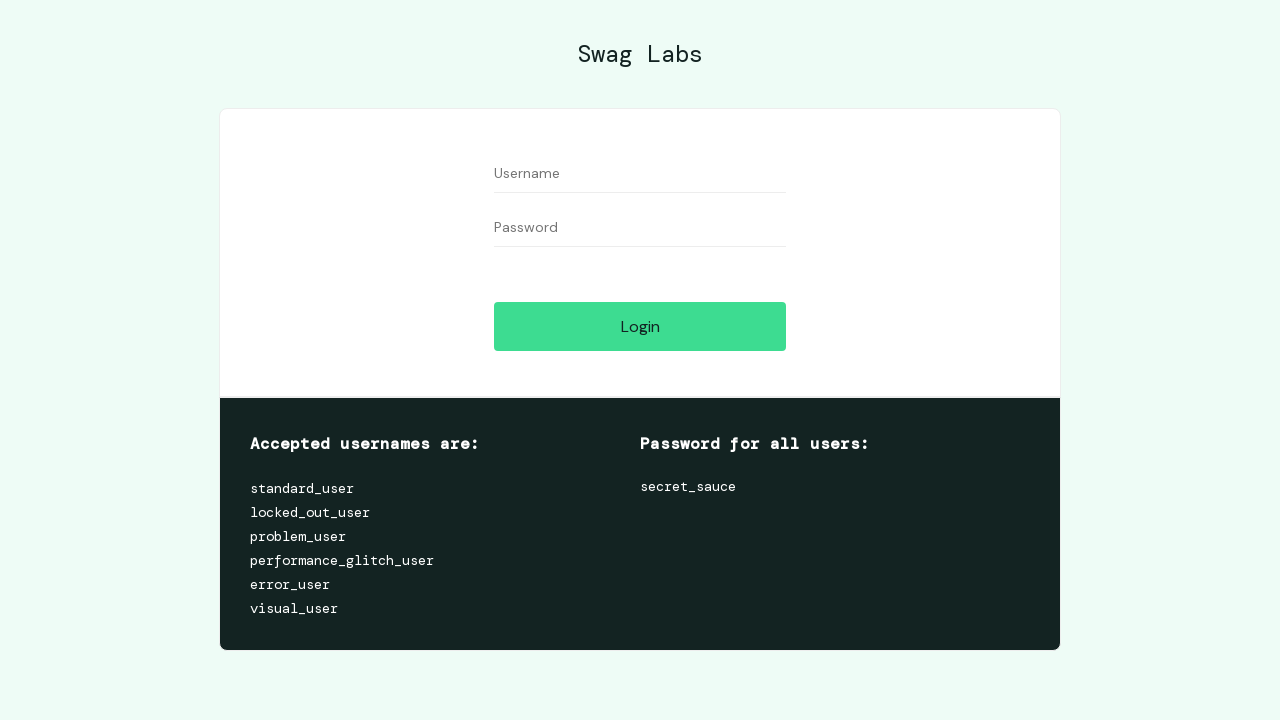

Ensured username field is empty on #user-name
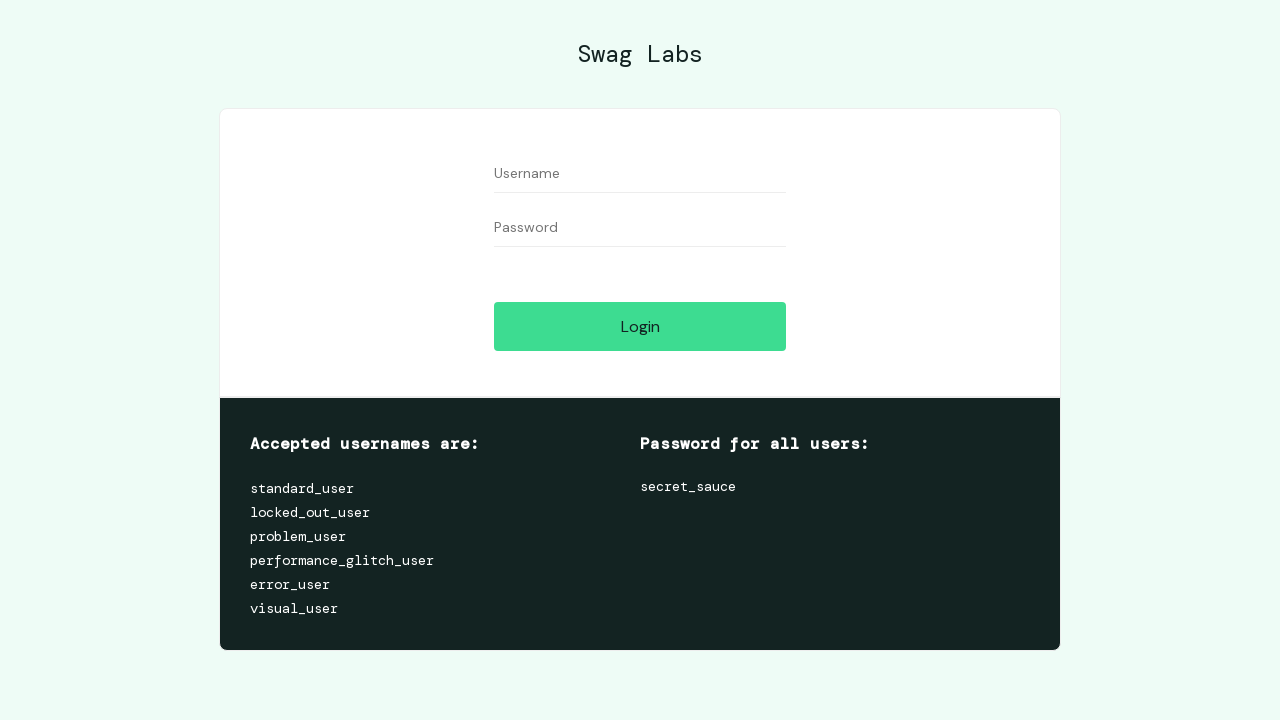

Ensured password field is empty on #password
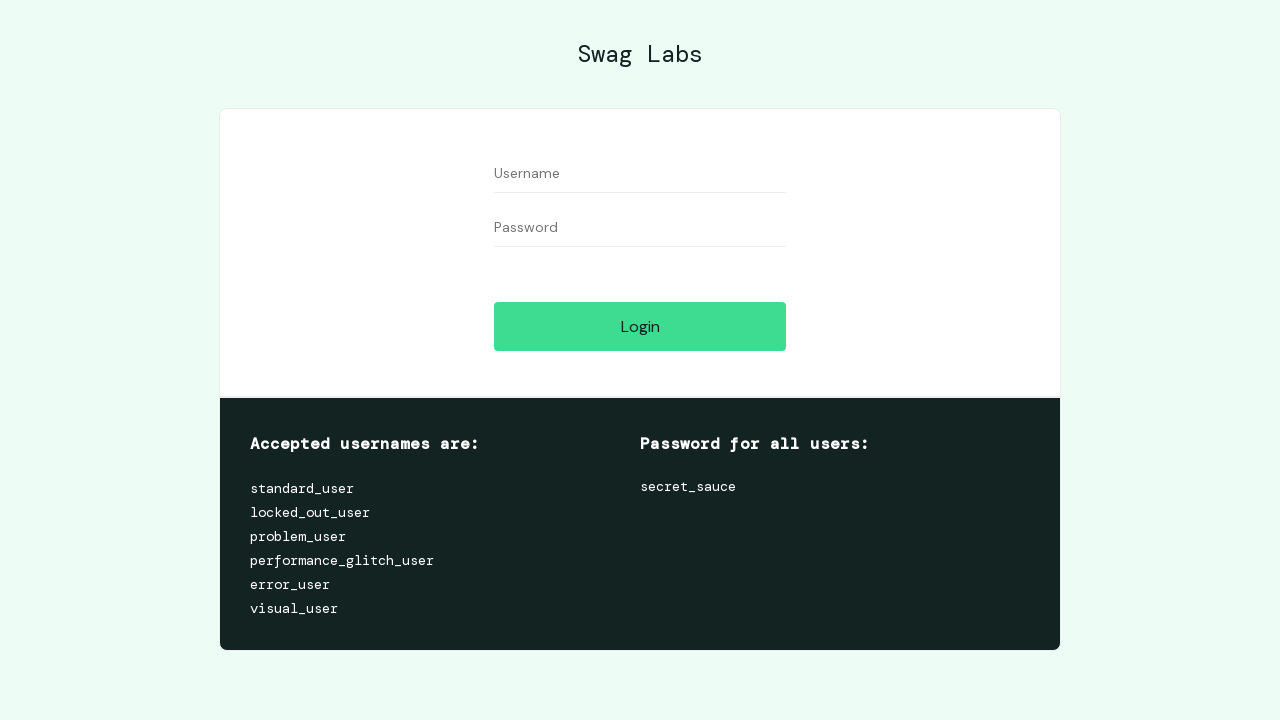

Clicked login button with empty credentials at (640, 326) on input[type='submit']
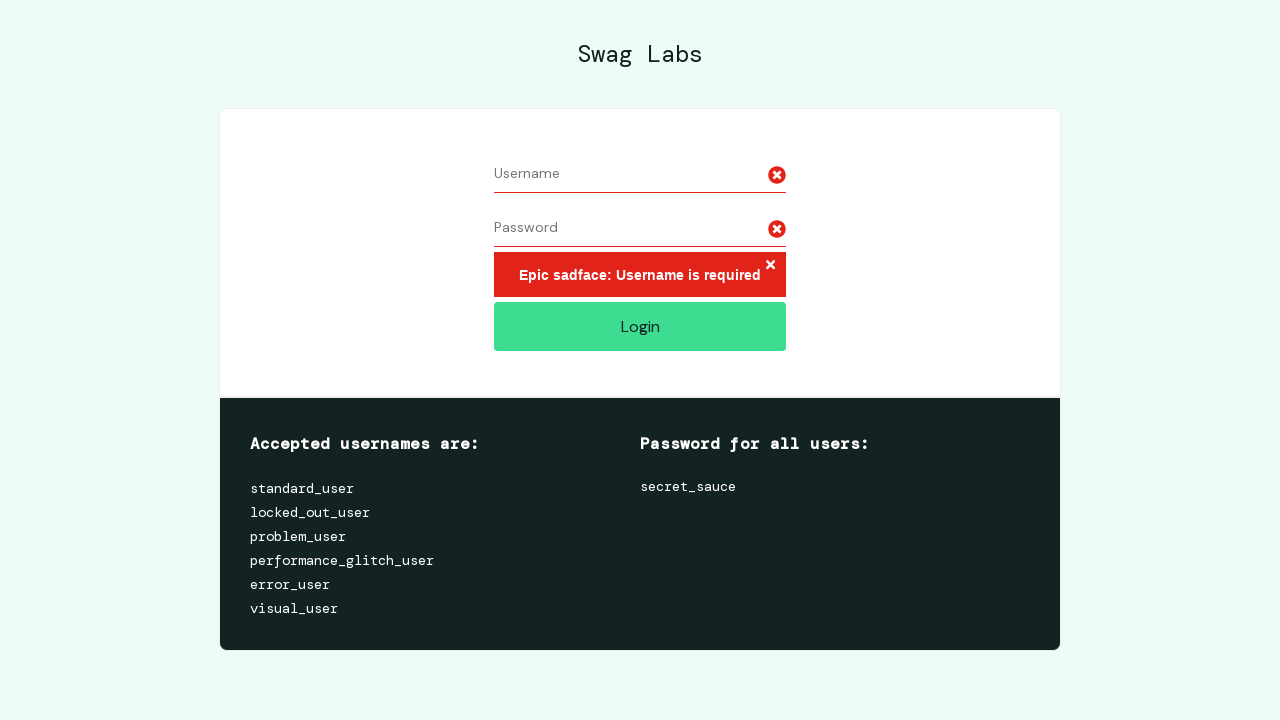

Error message displayed for empty username and password
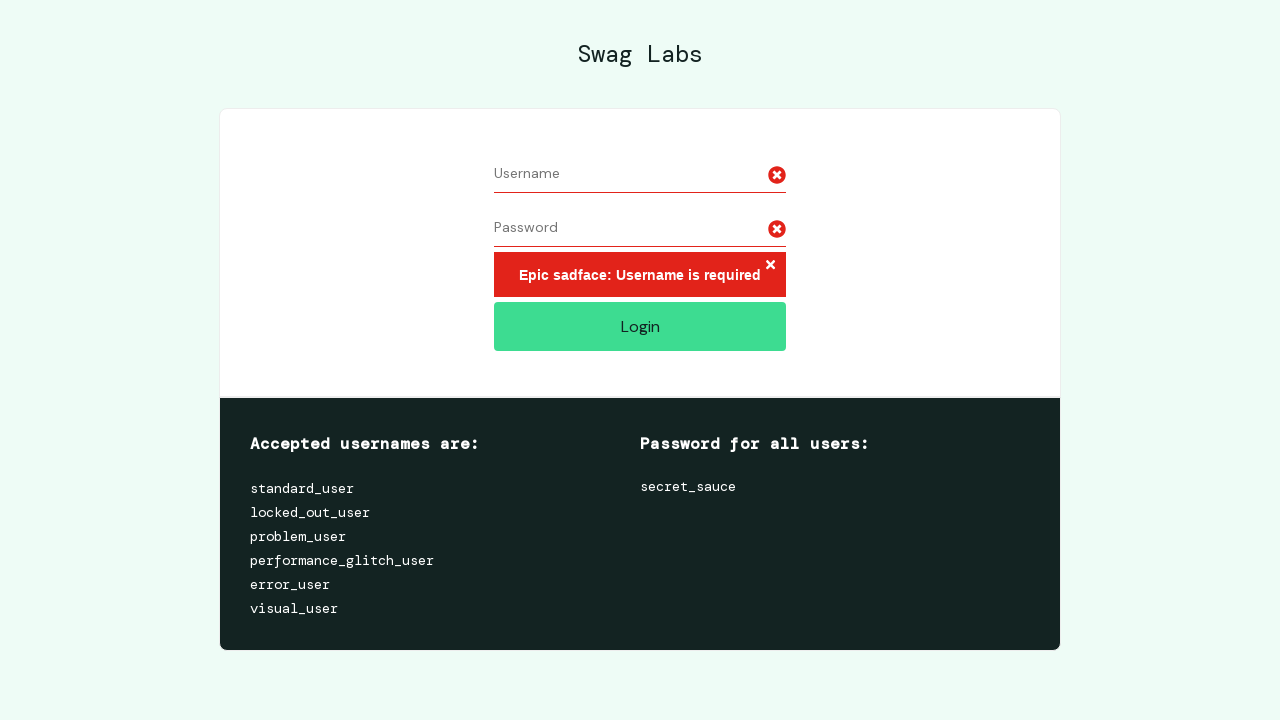

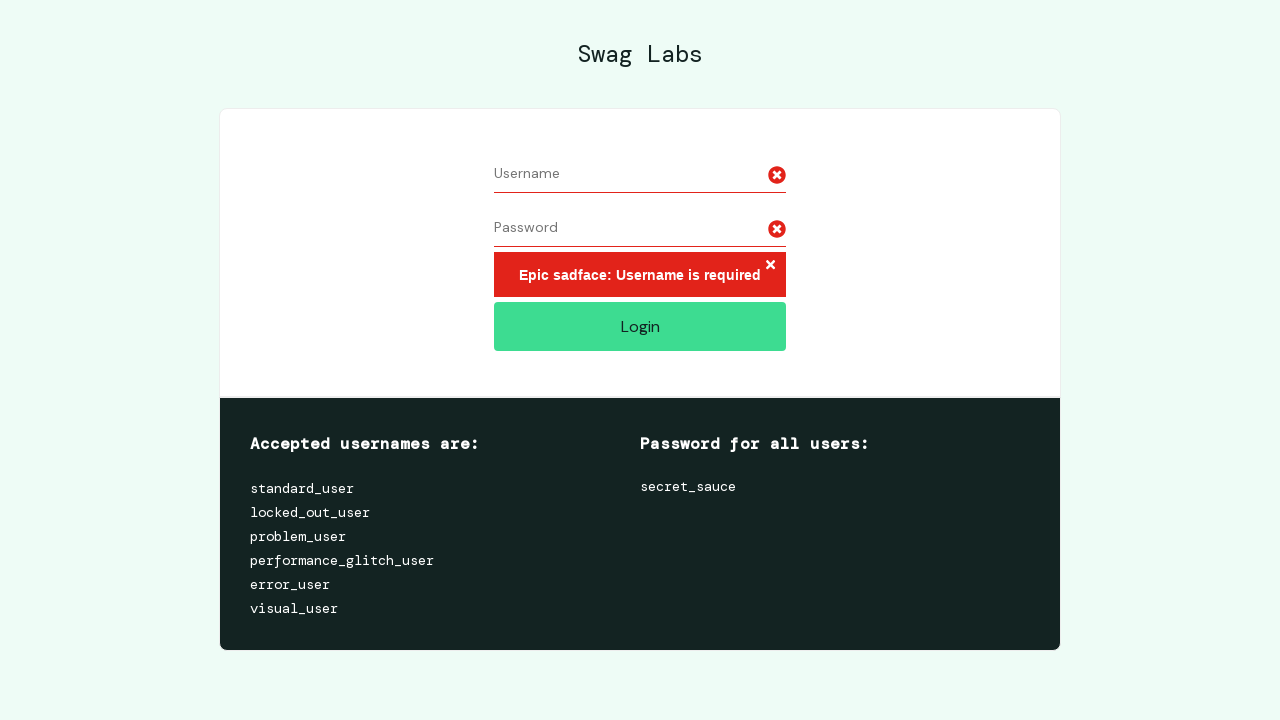